Tests window handling functionality by clicking a button that opens a new window, then iterates through all open pages in the browser context

Starting URL: https://www.hyrtutorials.com/p/window-handles-practice.html

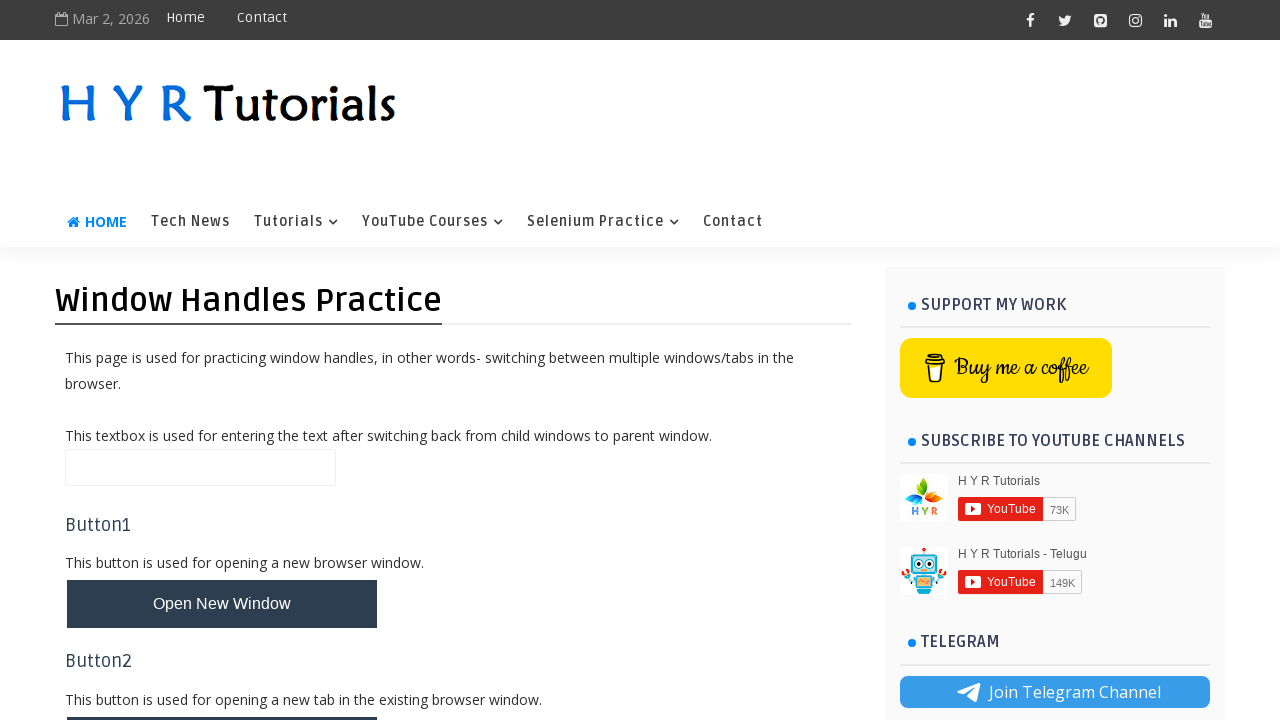

Clicked button to open new window at (222, 604) on button#newWindowBtn
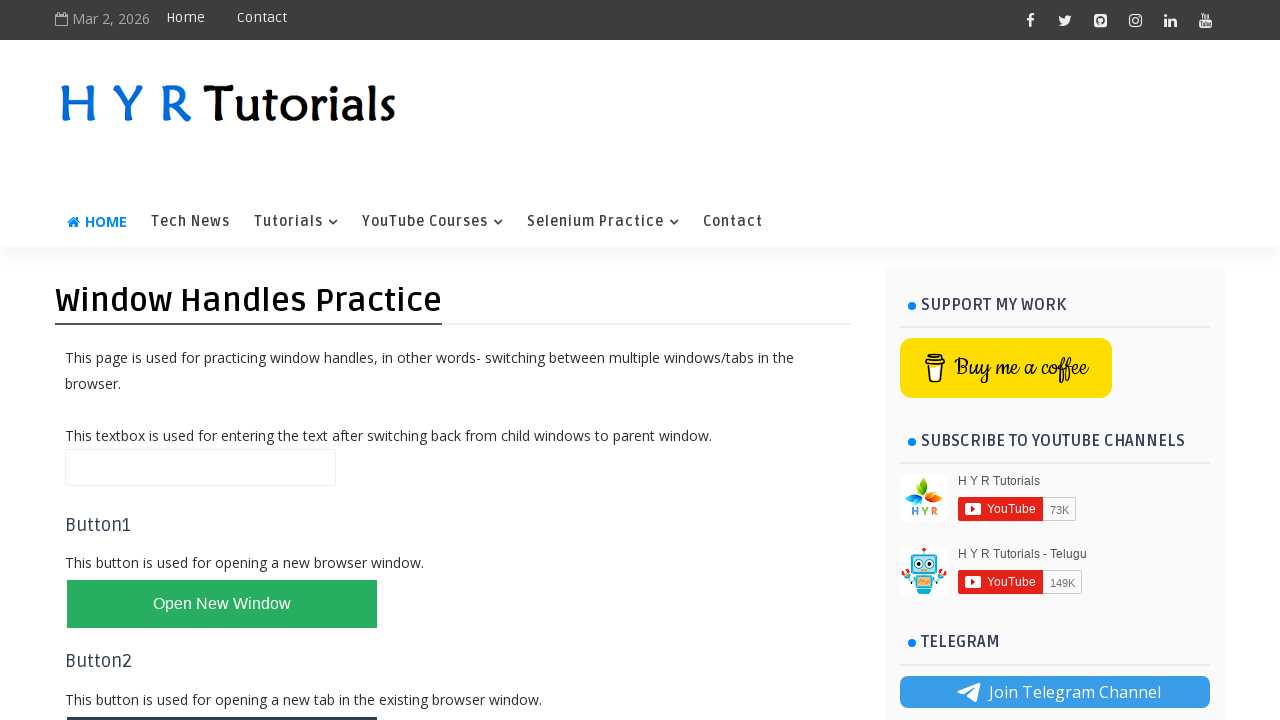

Waited for new window to open
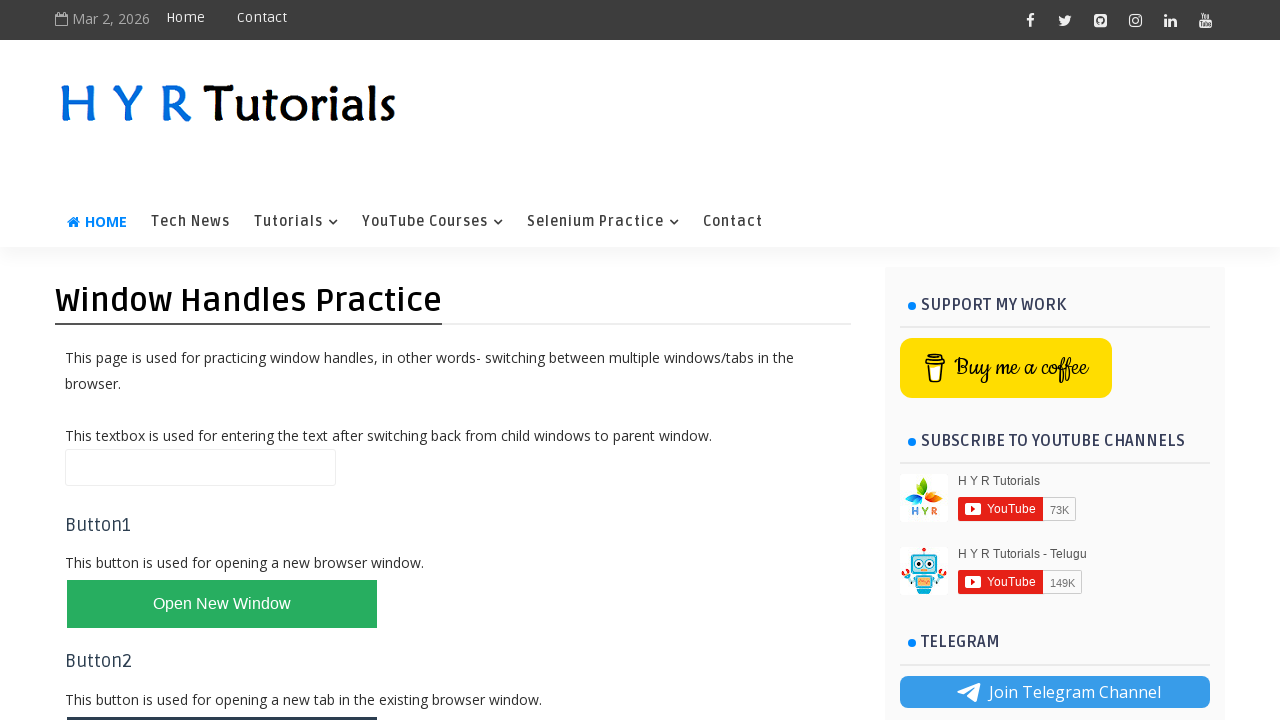

Retrieved all open pages from browser context
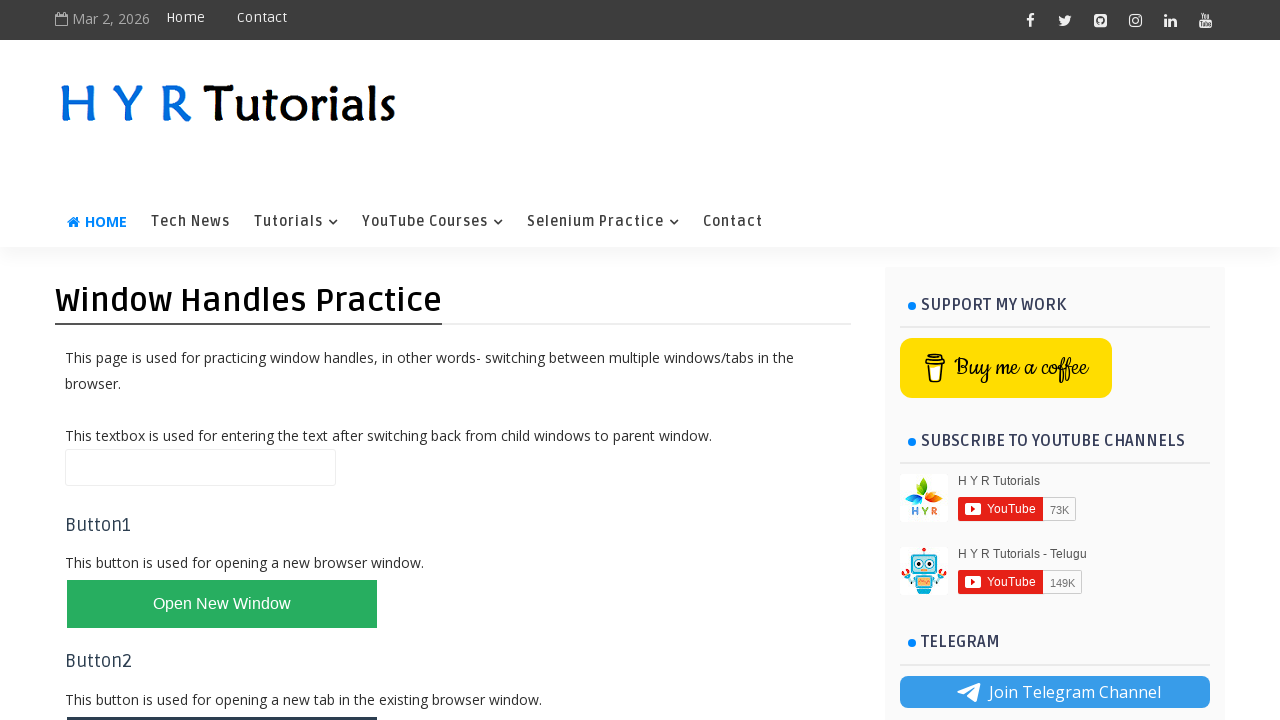

Brought first window to front
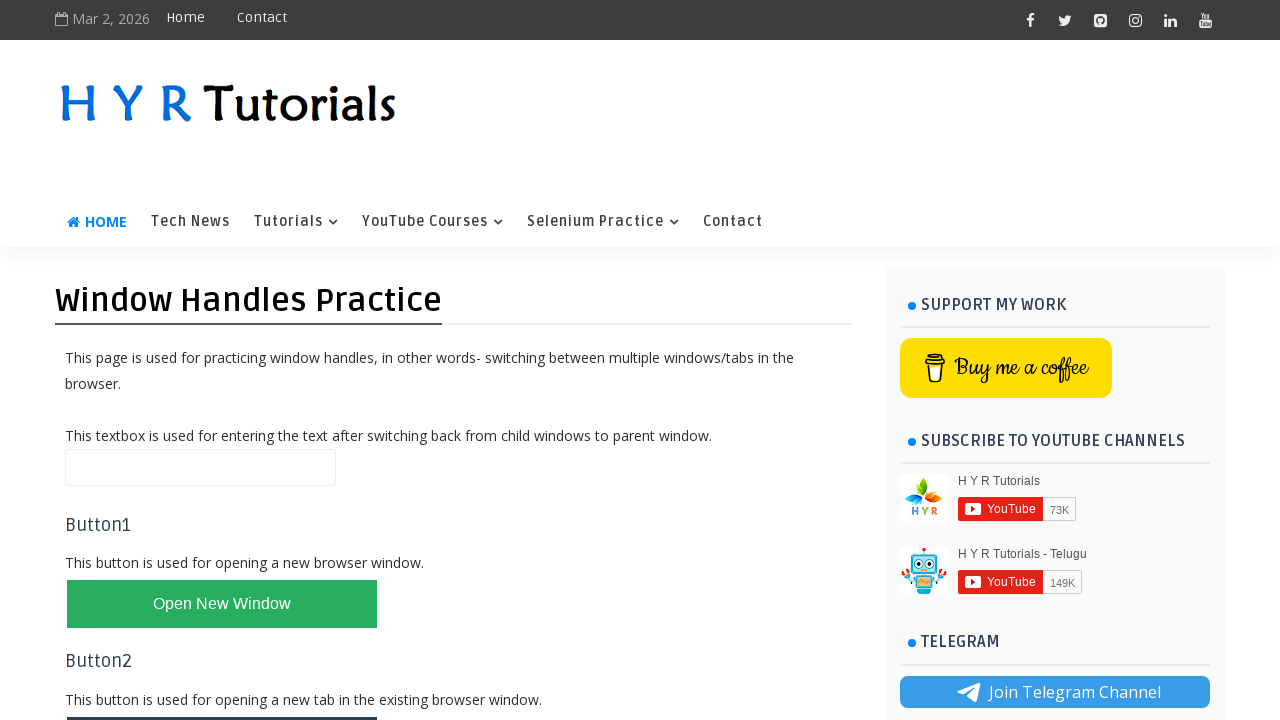

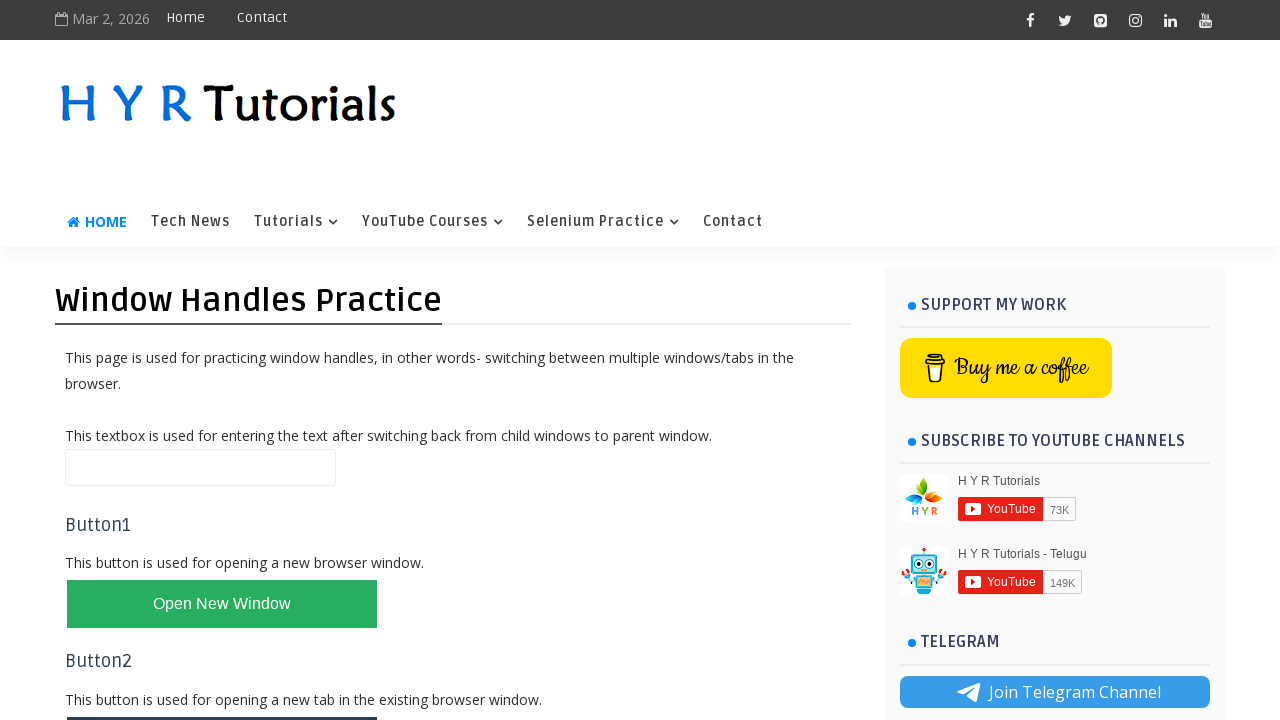